Tests that the Gündem page does not display 404 errors or "content not found" messages

Starting URL: https://egundem.com/gundem

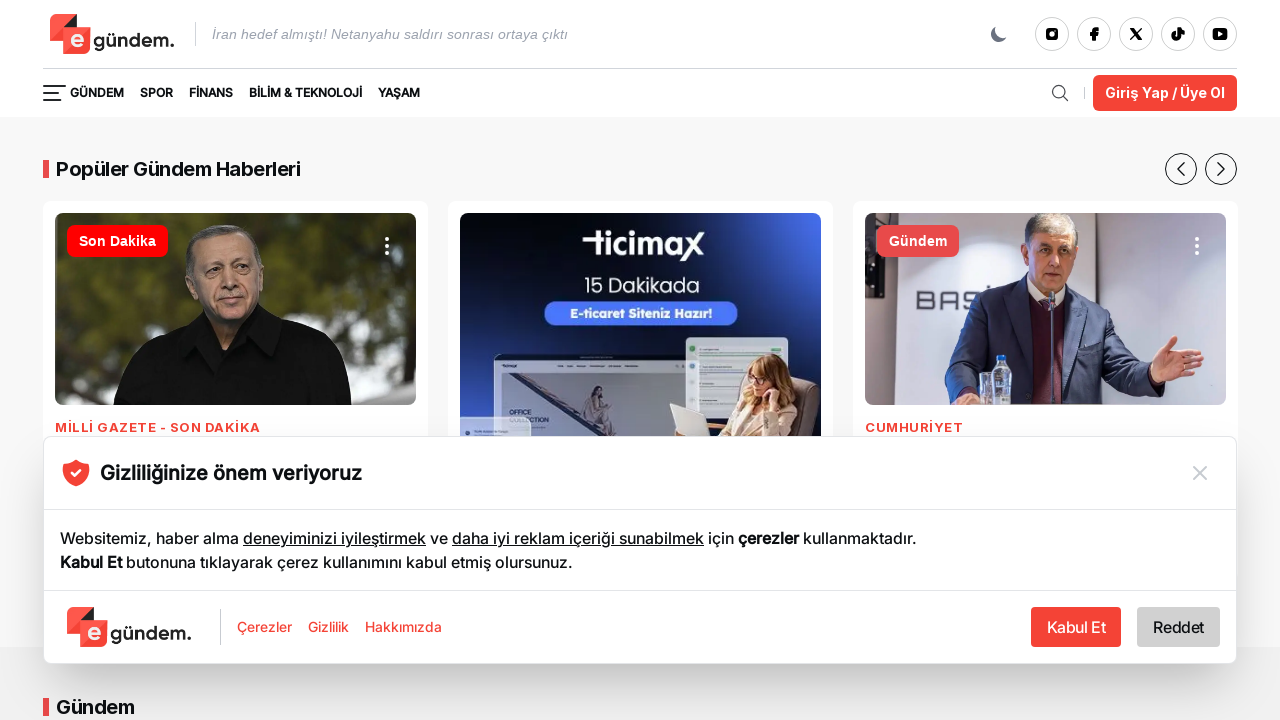

Waited for page to load (domcontentloaded state)
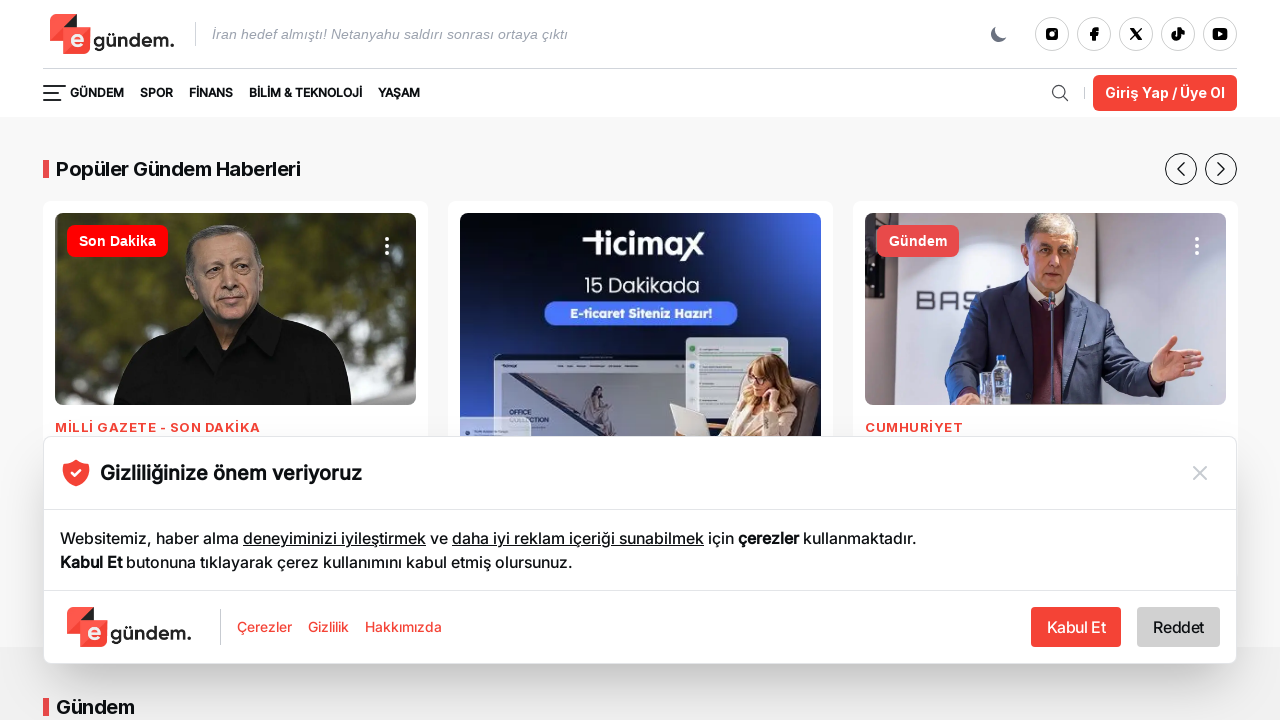

Checked for '404' text on page - found count: 0
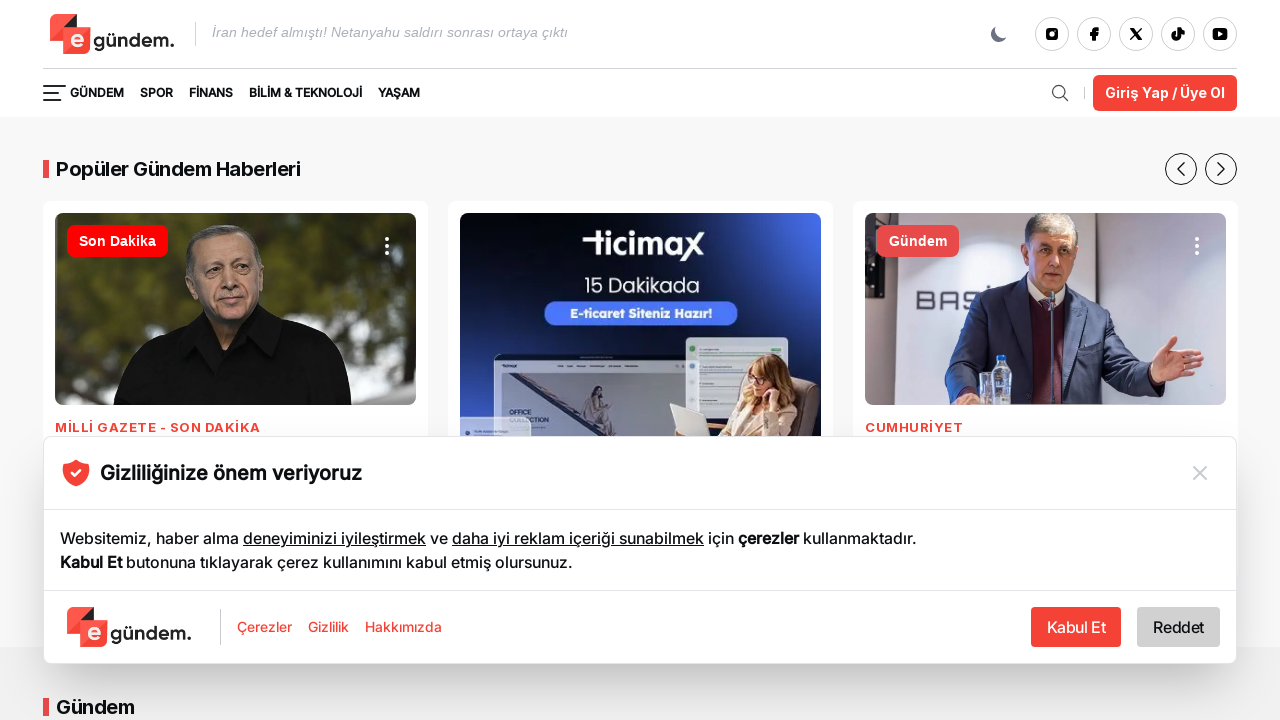

Checked for 'İçerik bulunamadı' (content not found) text on page - found count: 0
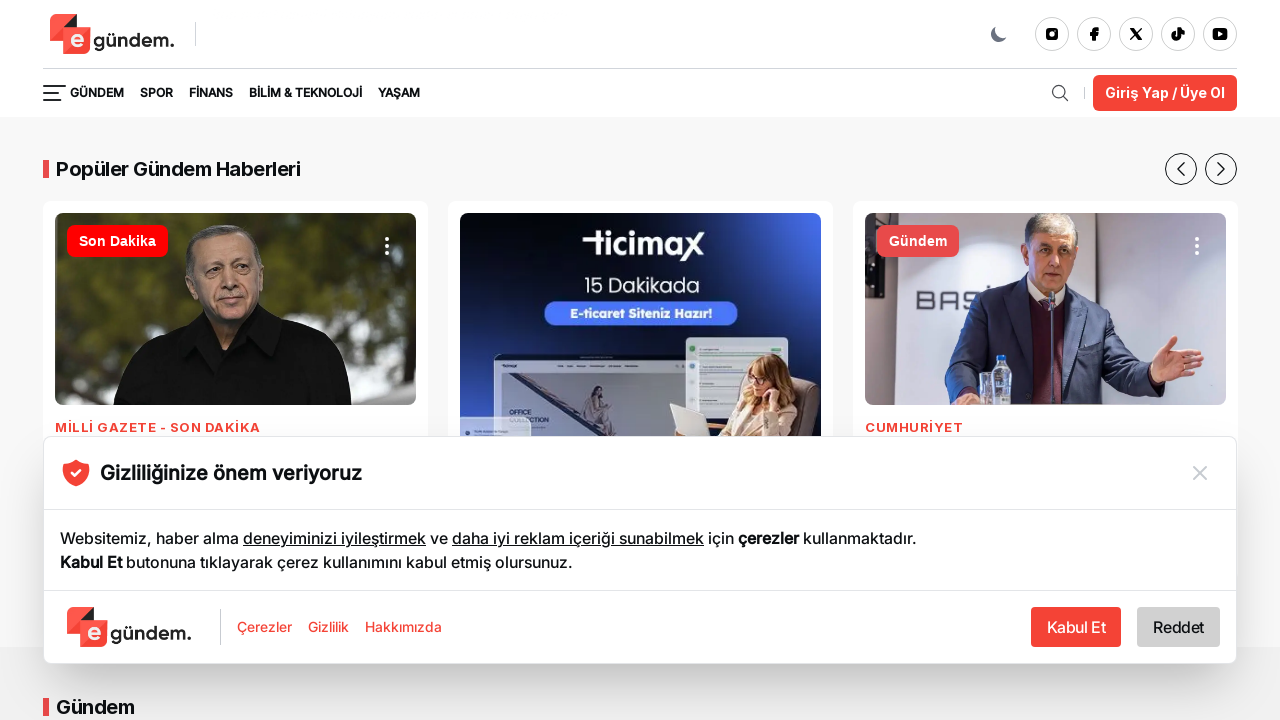

Verified that neither 404 error nor 'content not found' messages are present on Gündem page
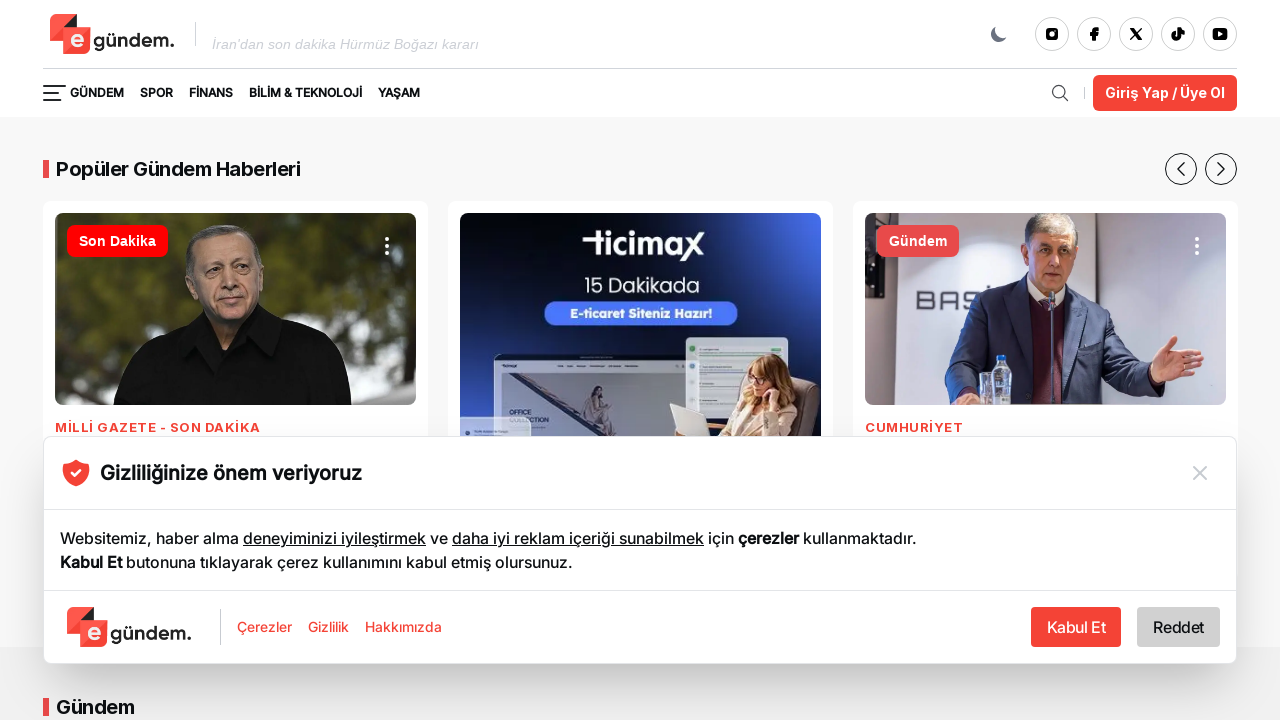

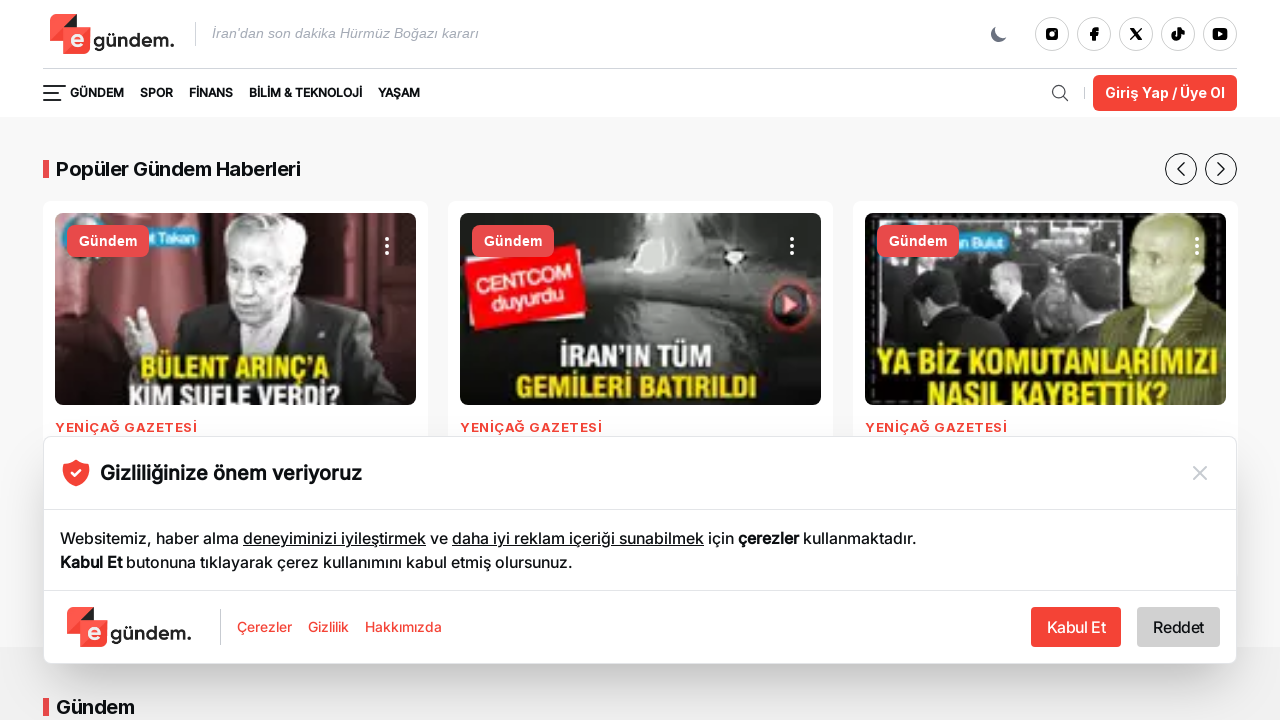